Tests drag and drop functionality on the jQuery UI demo page by dragging an element and dropping it onto a target area within an iframe.

Starting URL: https://jqueryui.com/droppable/

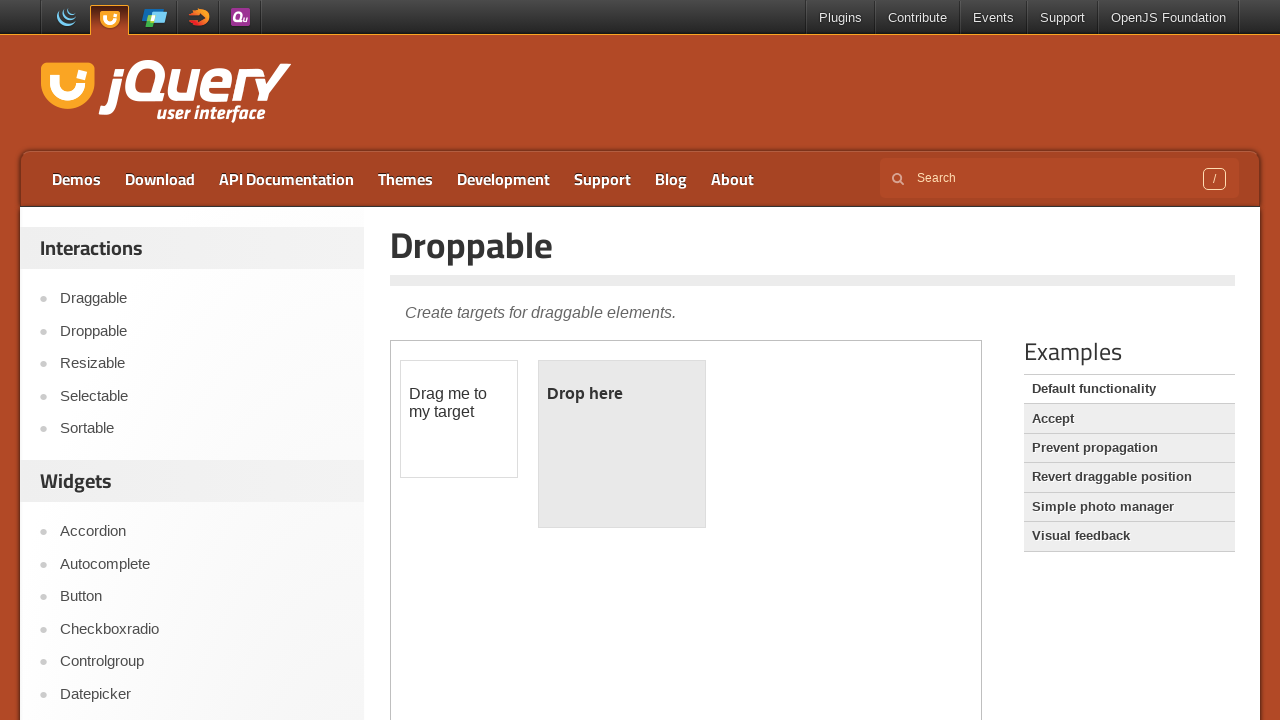

Located the demo iframe
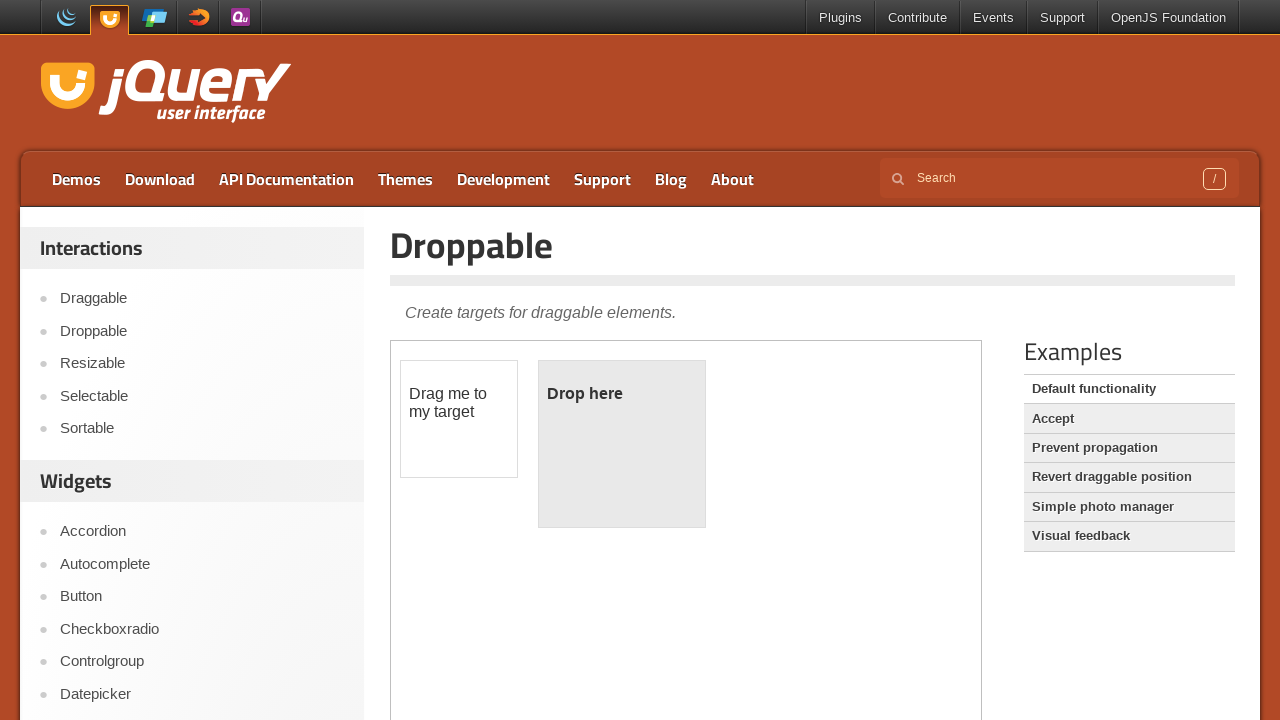

Draggable element became visible
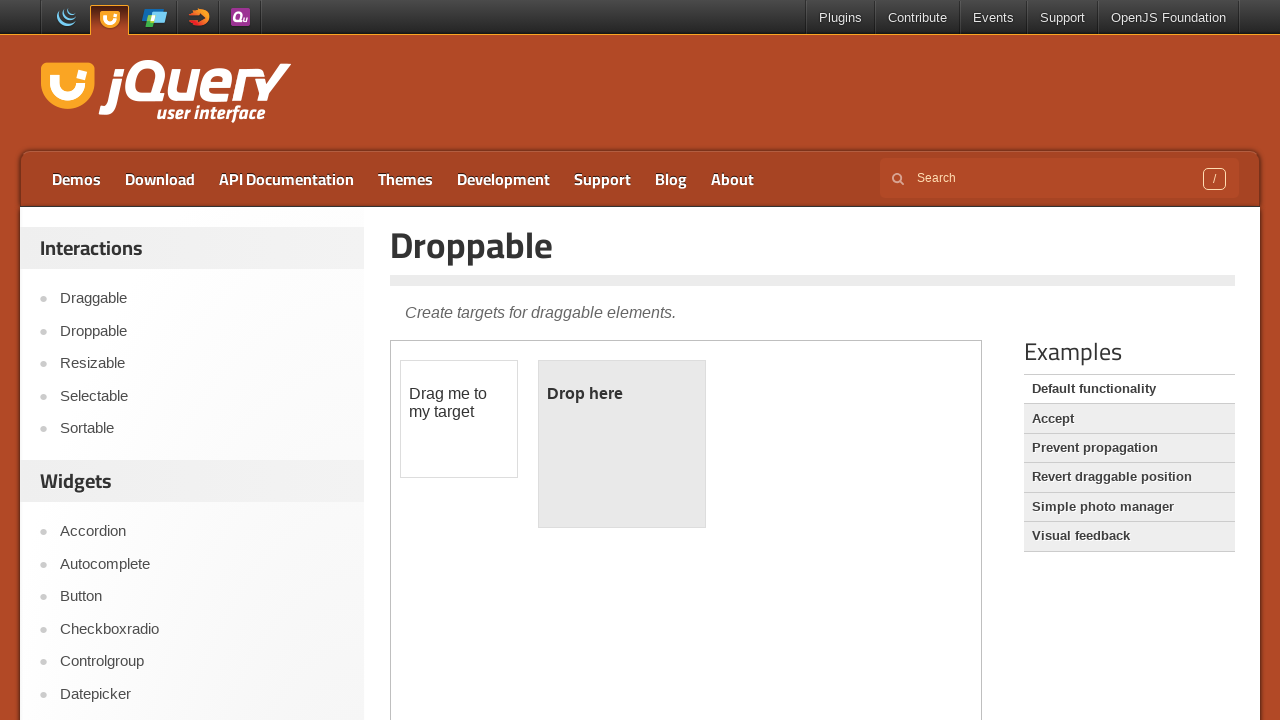

Located the draggable source element
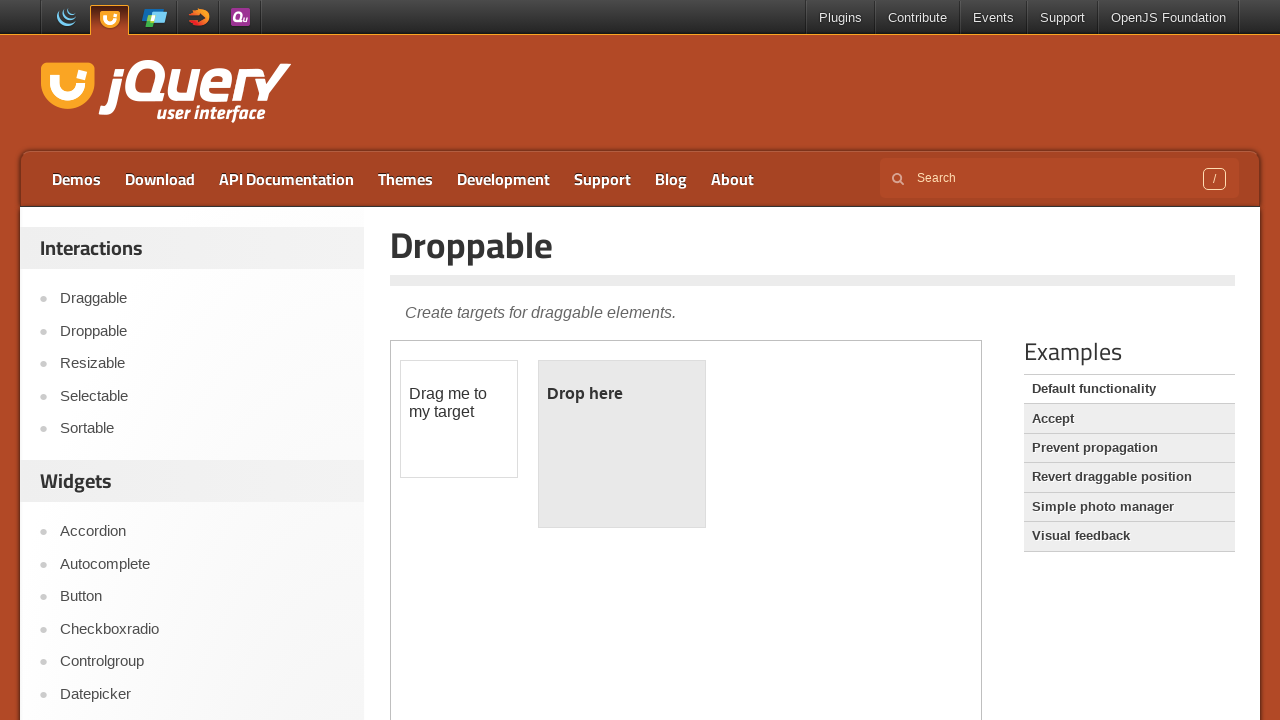

Located the droppable target element
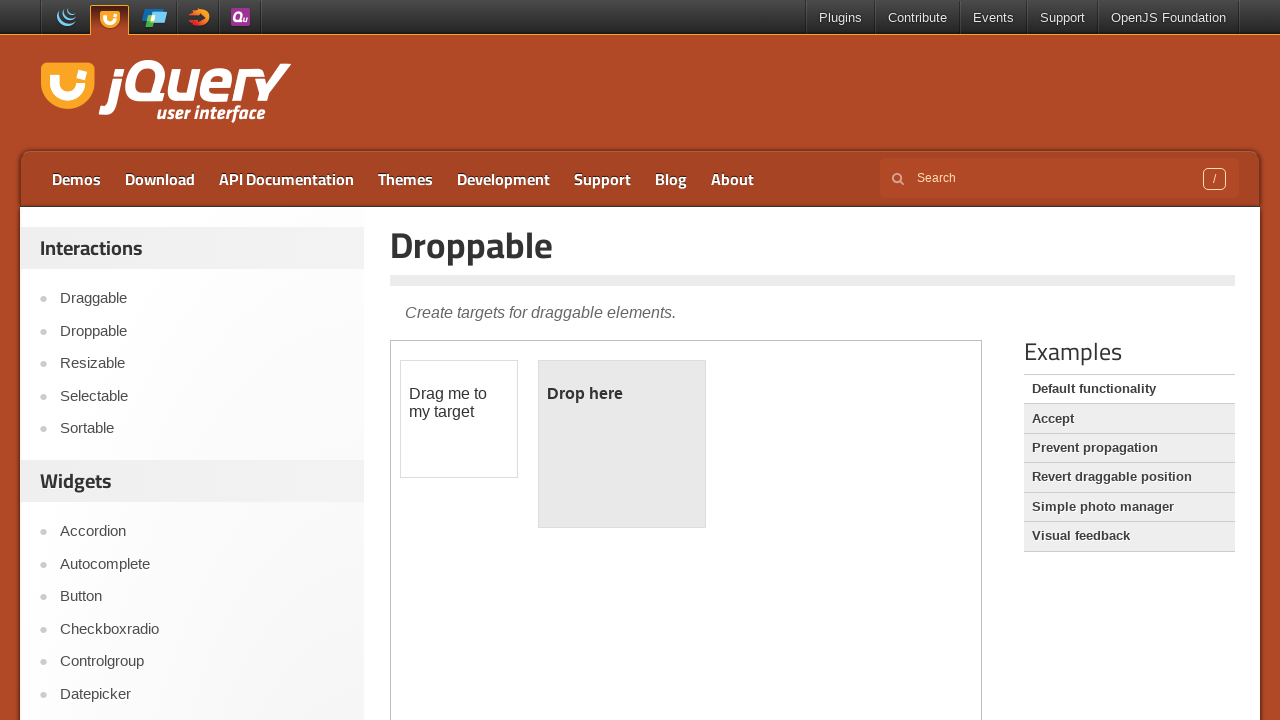

Dragged and dropped the element onto the target area at (622, 444)
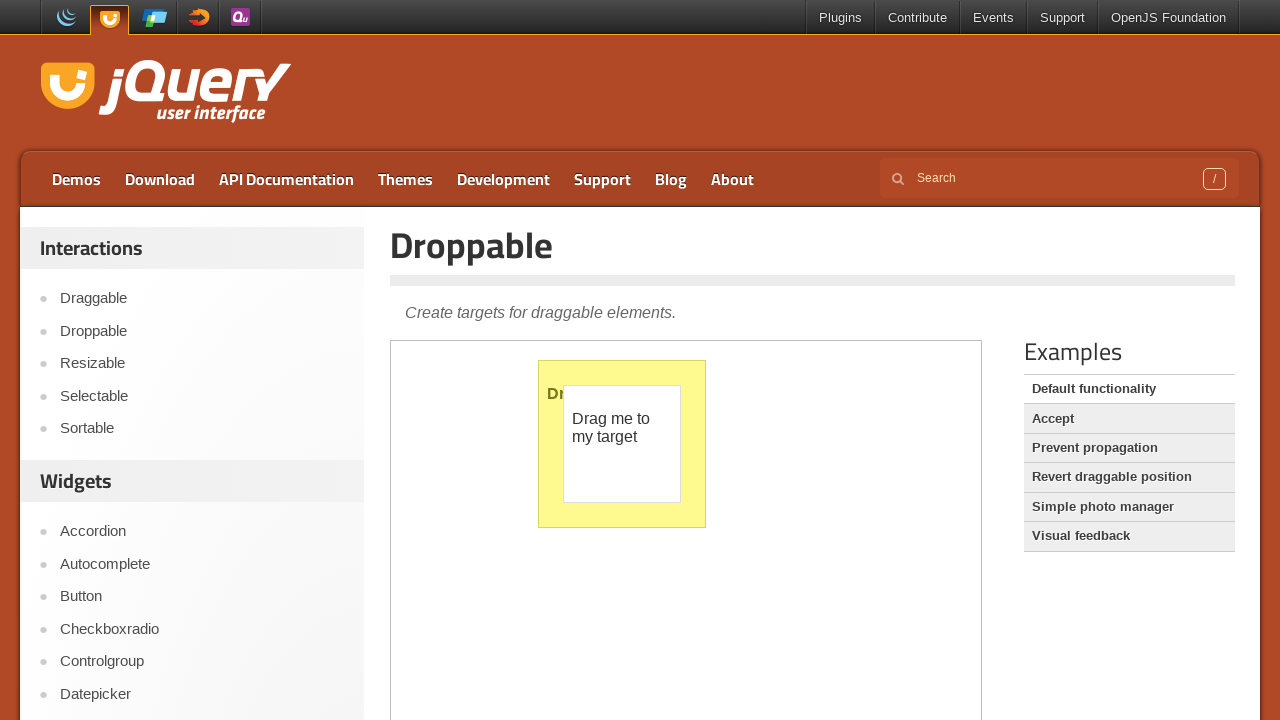

Verified droppable element is visible after drop
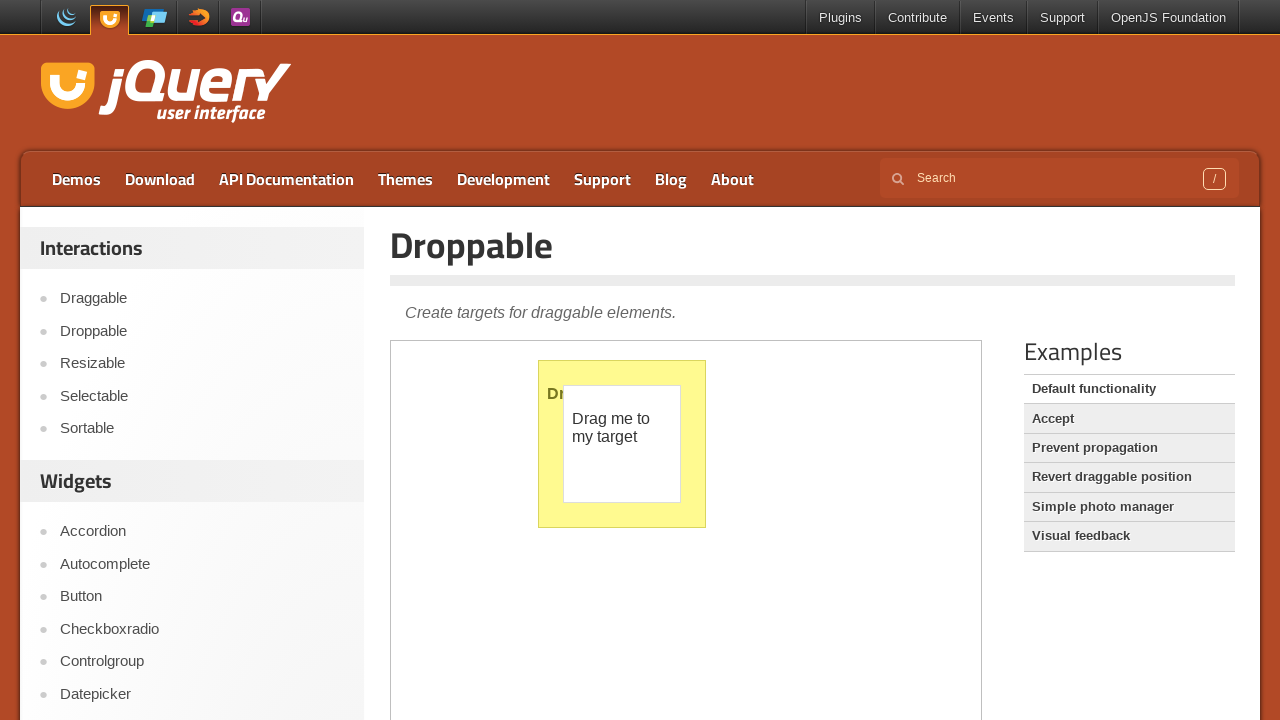

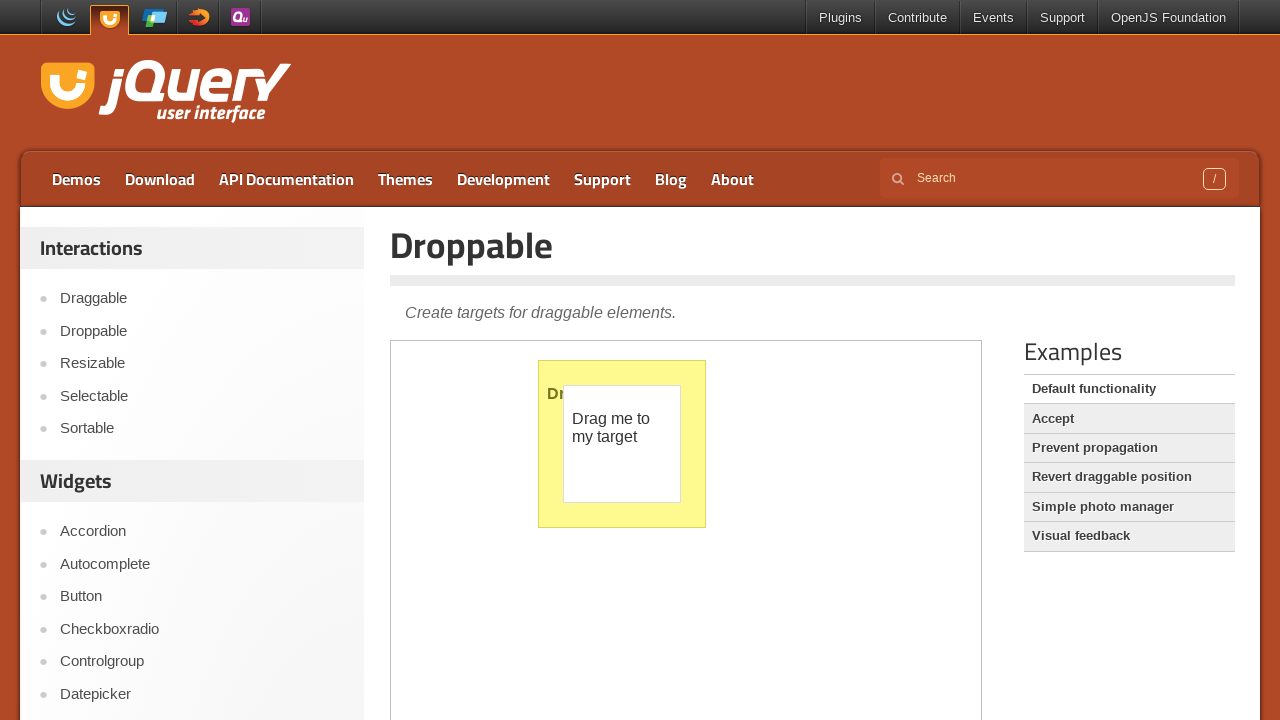